Tests static dropdown functionality by selecting currency options using different methods and verifying the selections

Starting URL: https://rahulshettyacademy.com/dropdownsPractise/

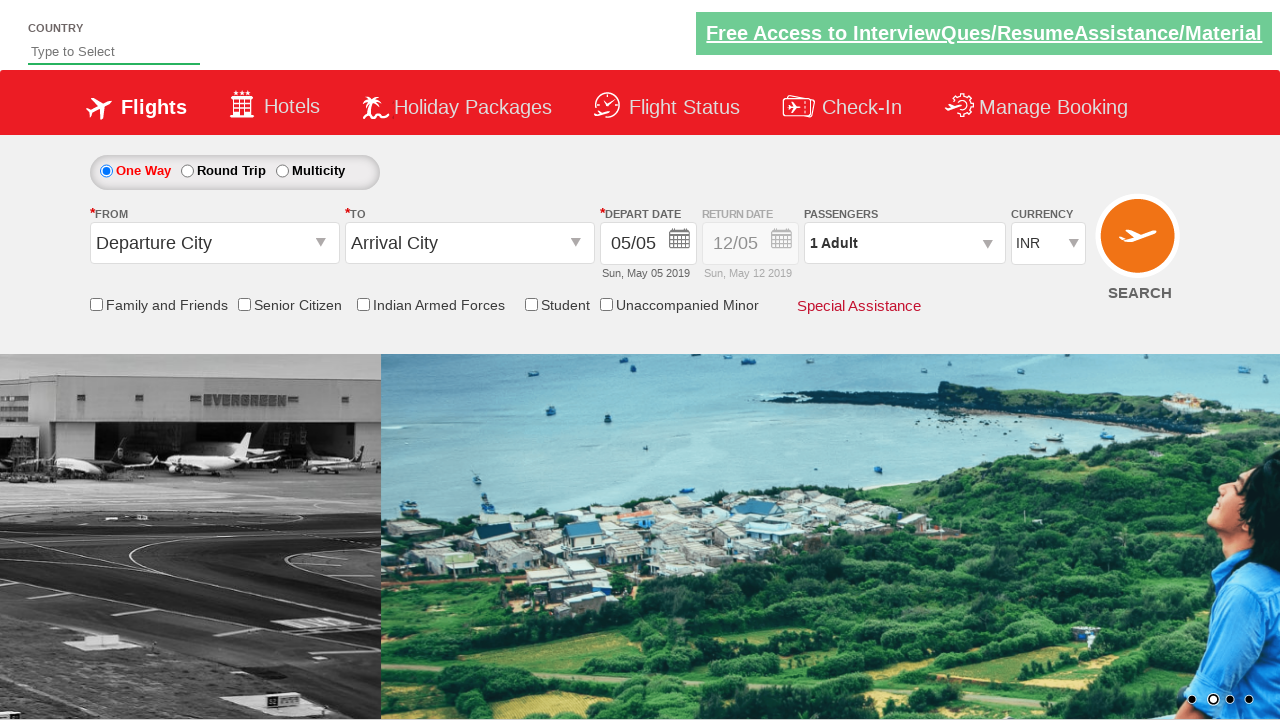

Selected currency option by index 1 (INR) on #ctl00_mainContent_DropDownListCurrency
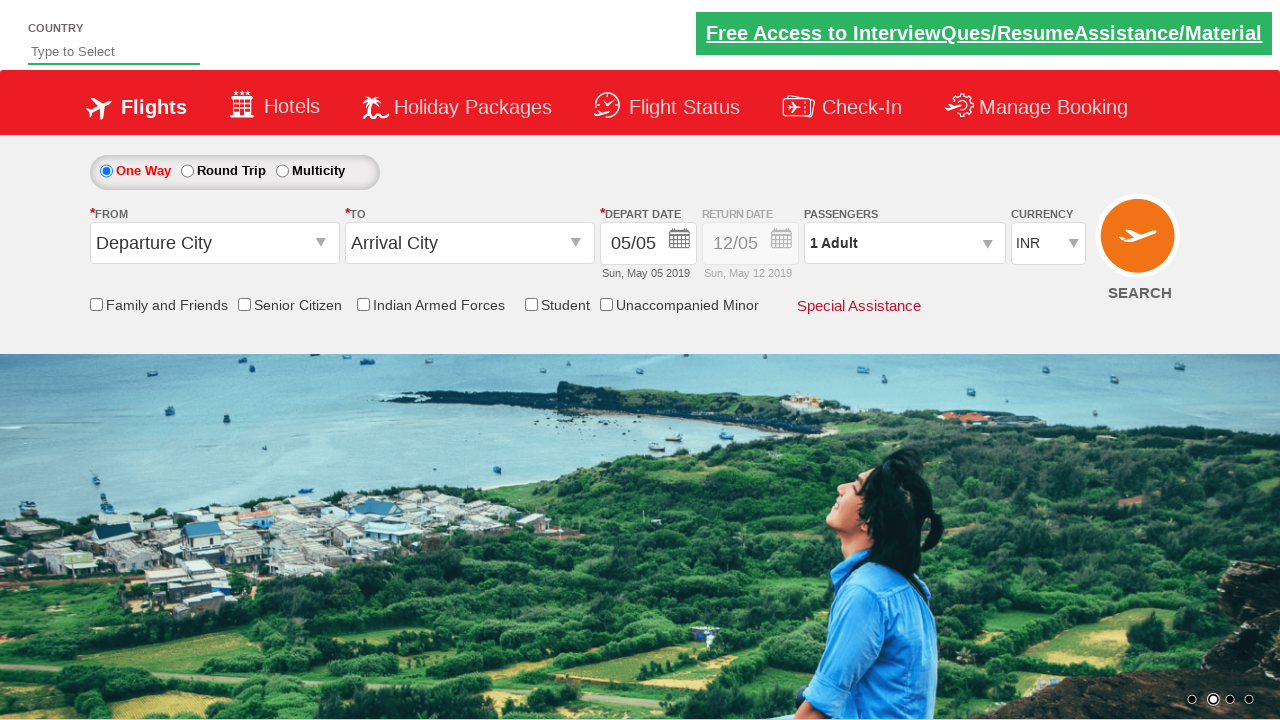

Verified that INR currency option is selected
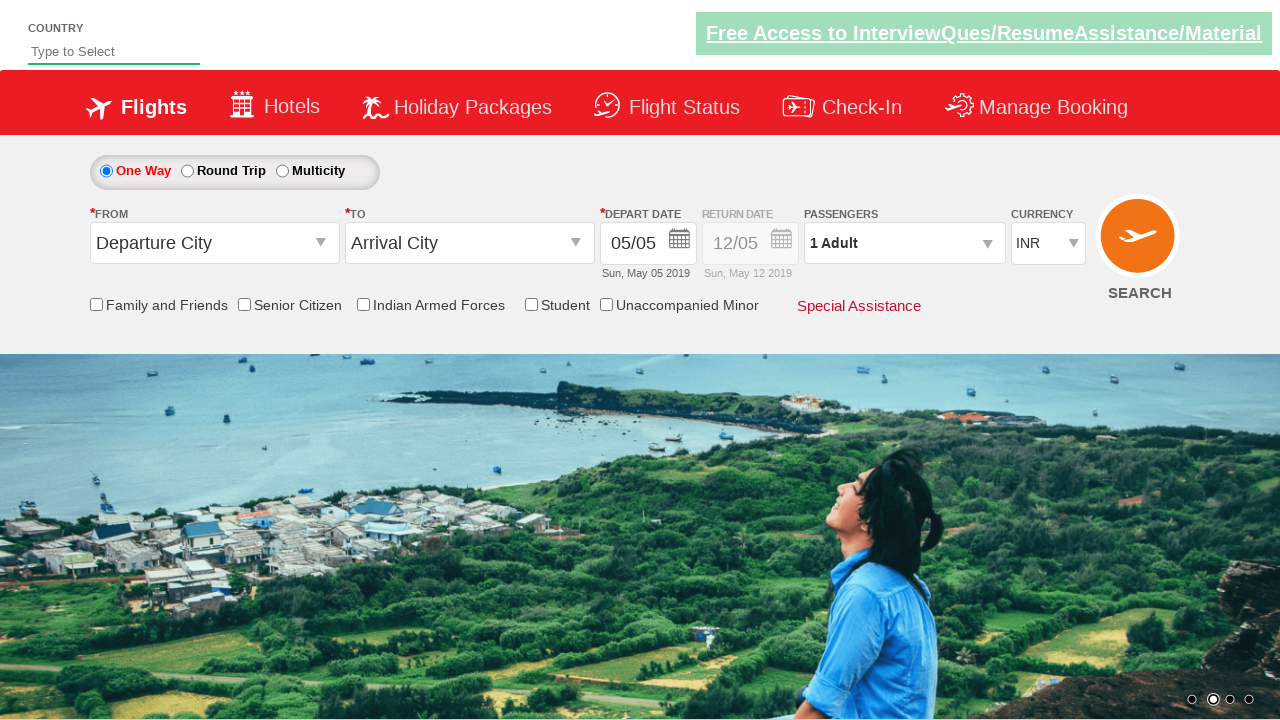

Selected USD currency option by visible text on #ctl00_mainContent_DropDownListCurrency
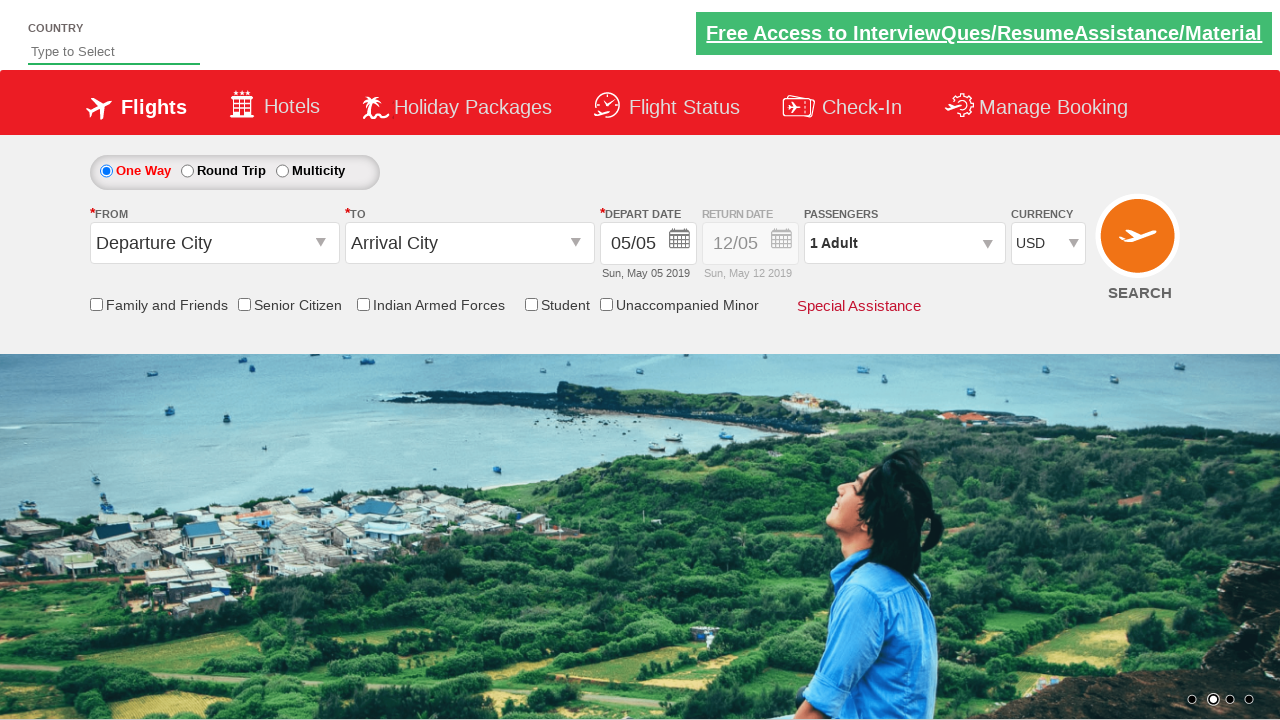

Verified that USD currency option is selected
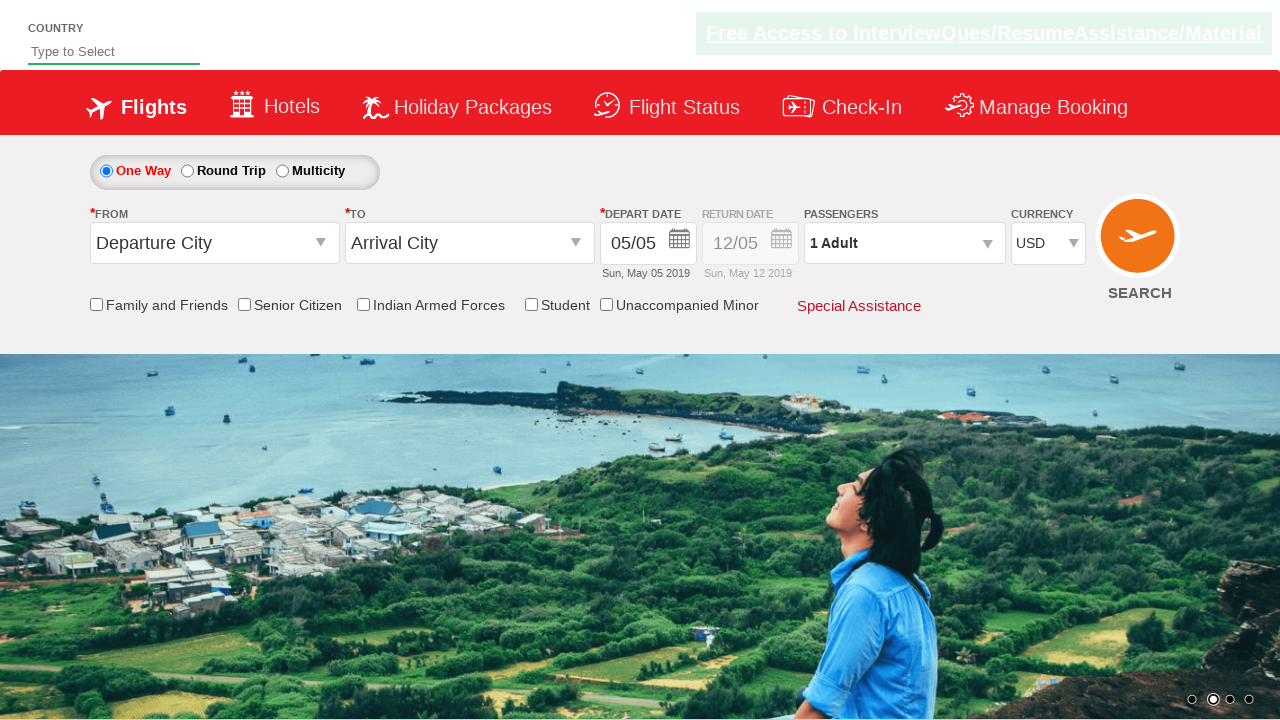

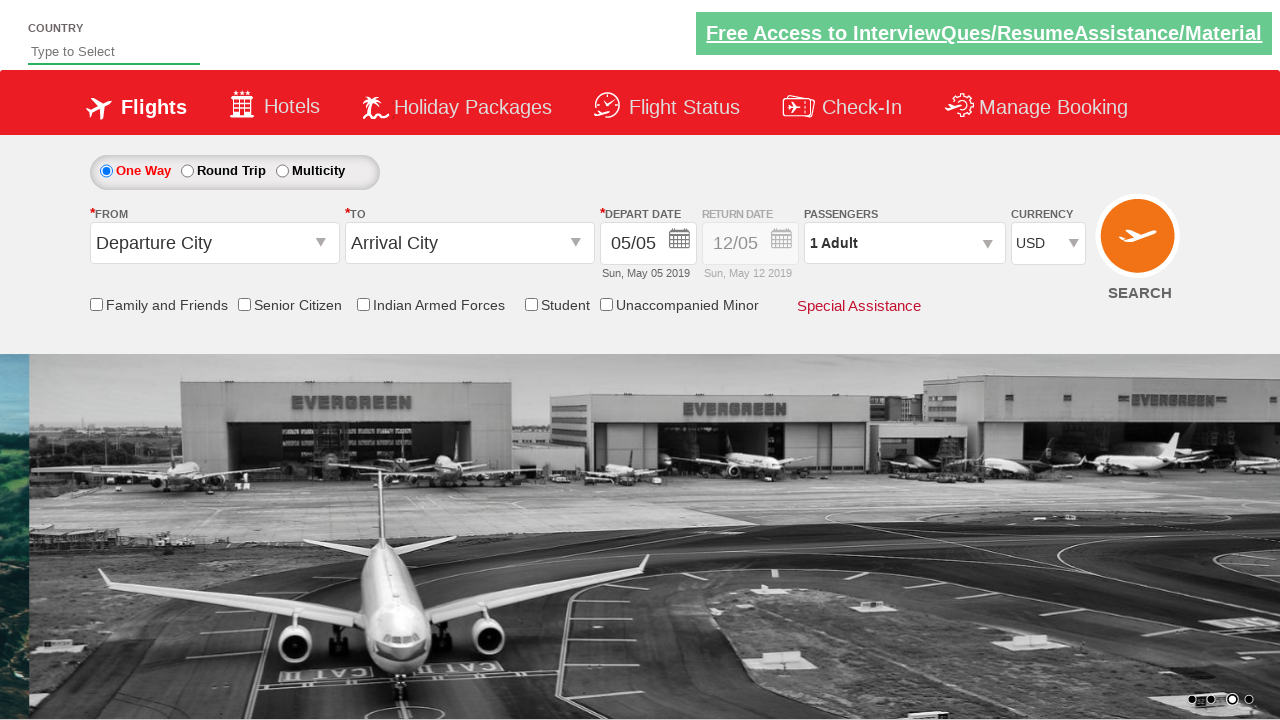